Tests that clicking the VS Code image opens a popup that navigates to the Visual Studio Code website

Starting URL: https://playwright.dev/

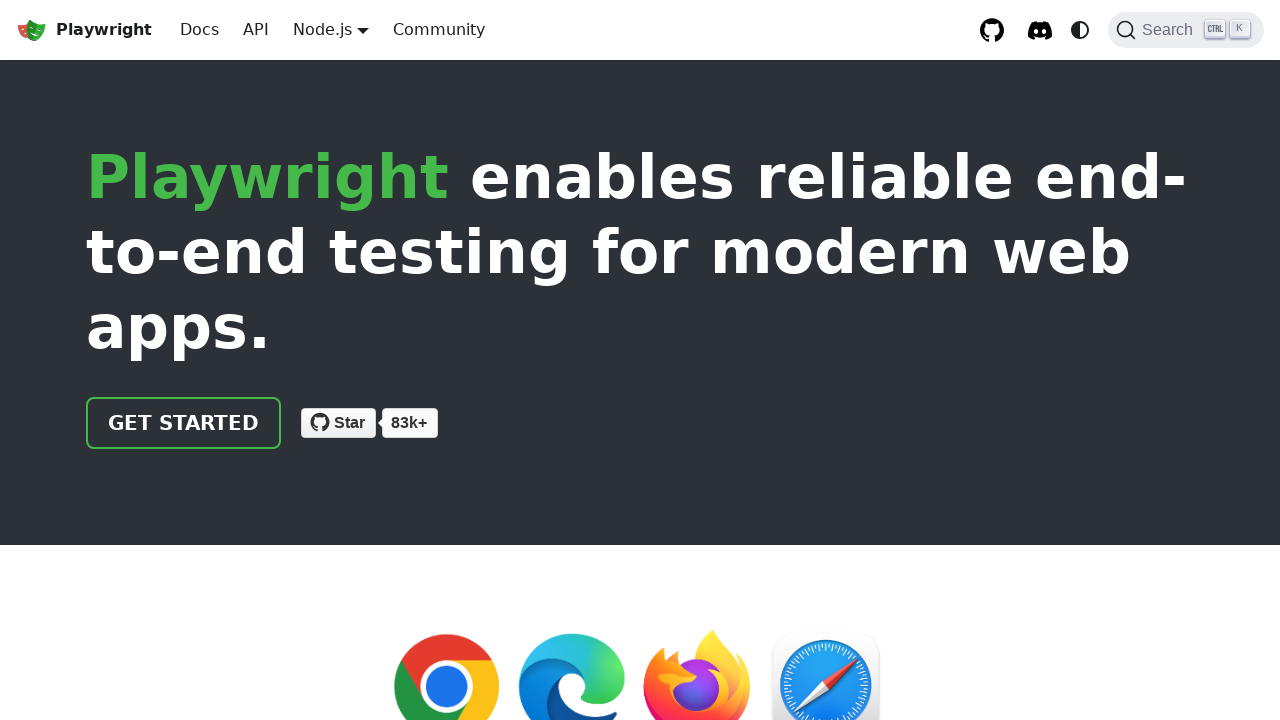

Clicked VS Code image and popup opened at (218, 361) on img[alt="VS Code"]
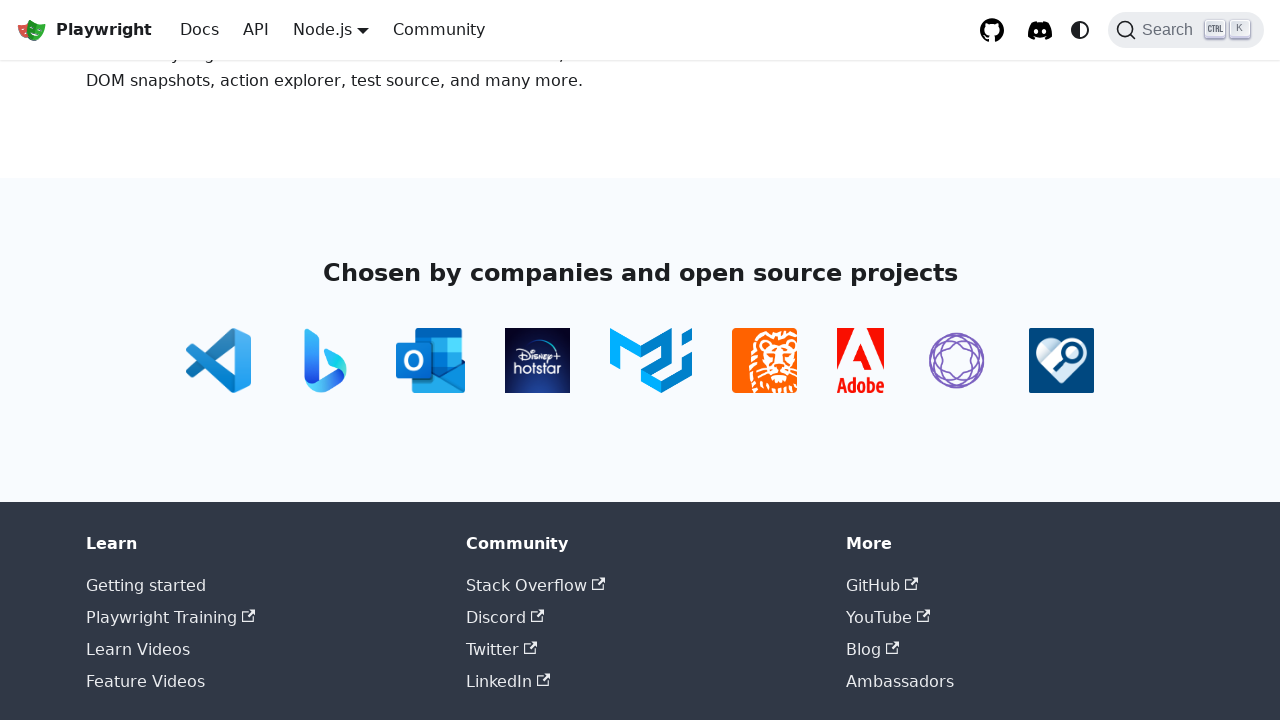

Captured new popup page object
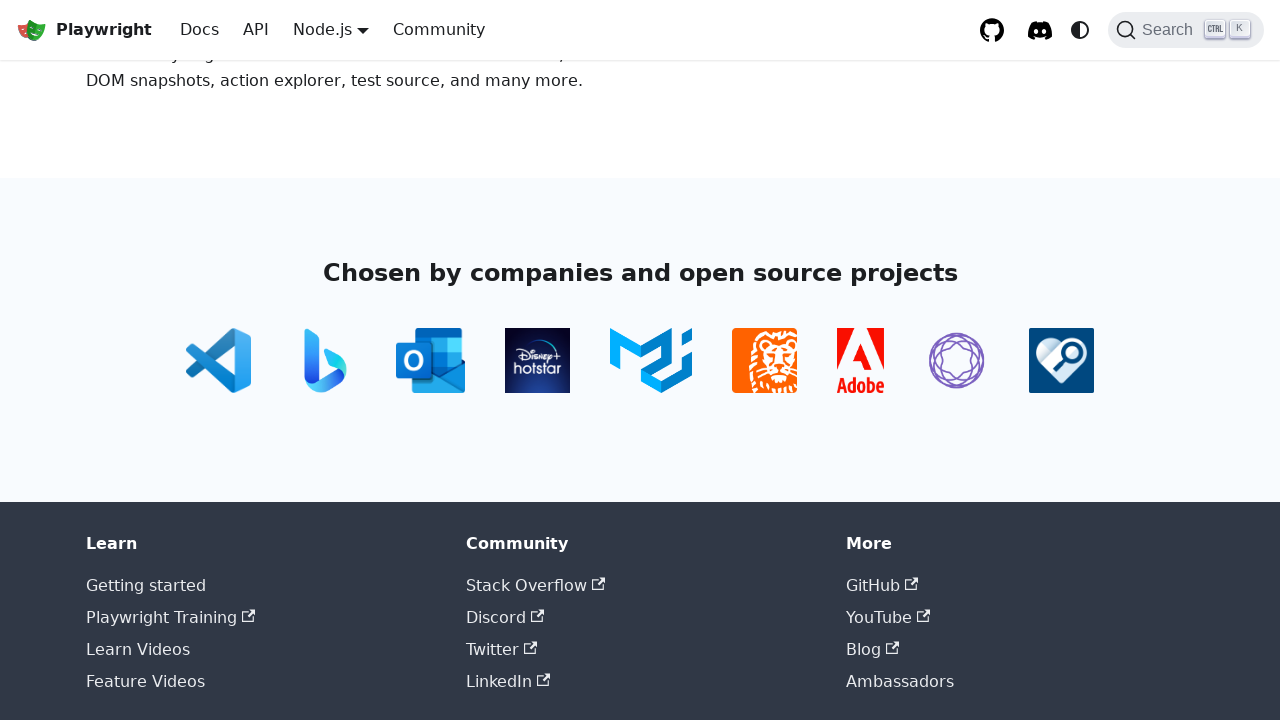

Popup page finished loading
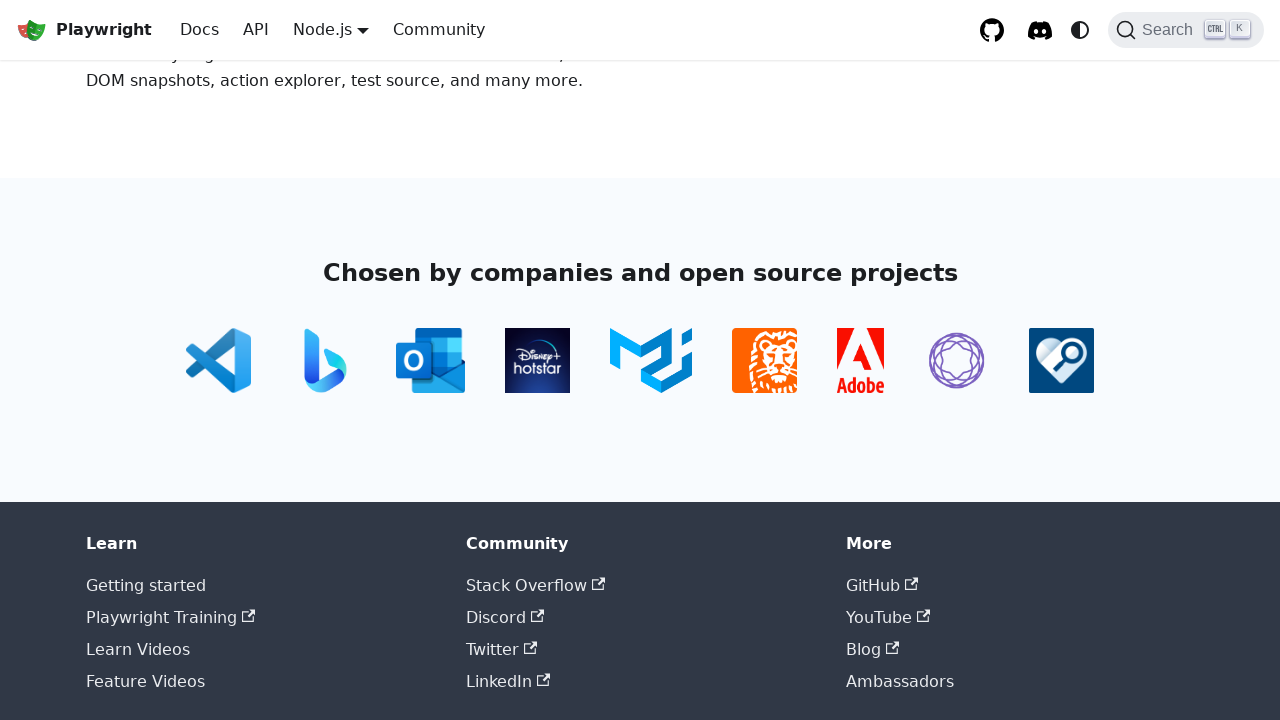

Verified popup navigated to Visual Studio Code website (code.visualstudio.com)
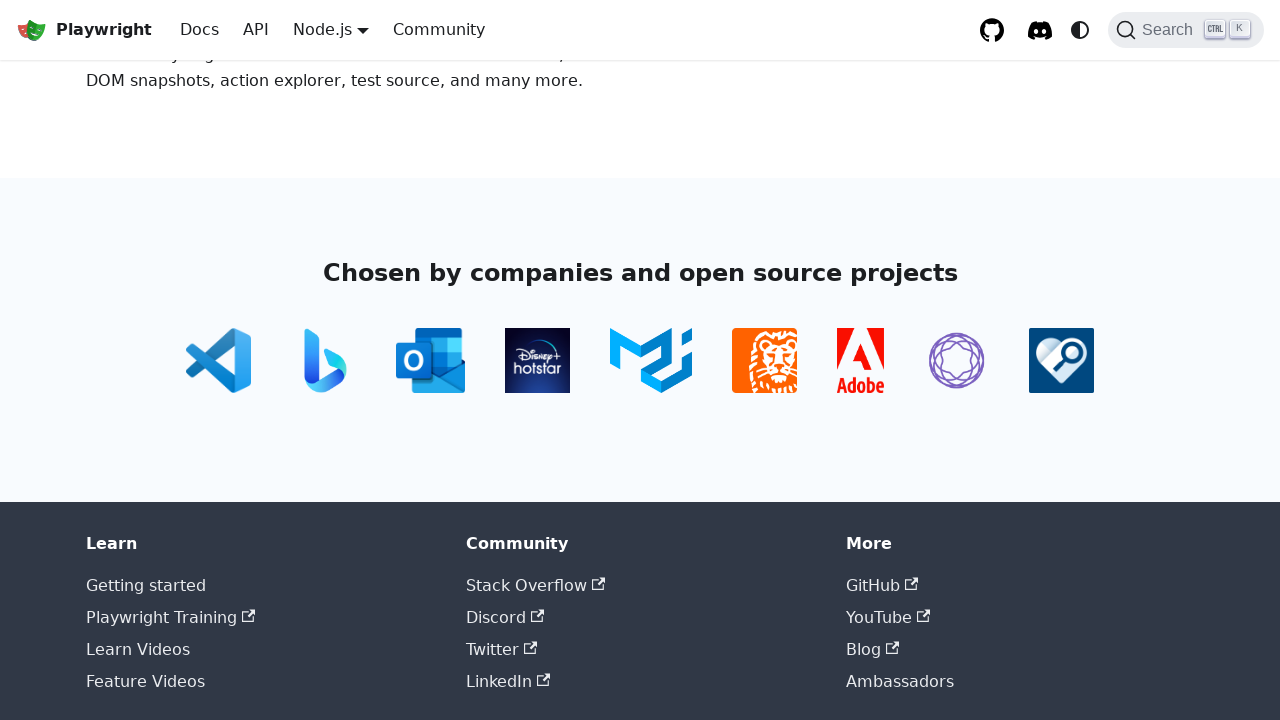

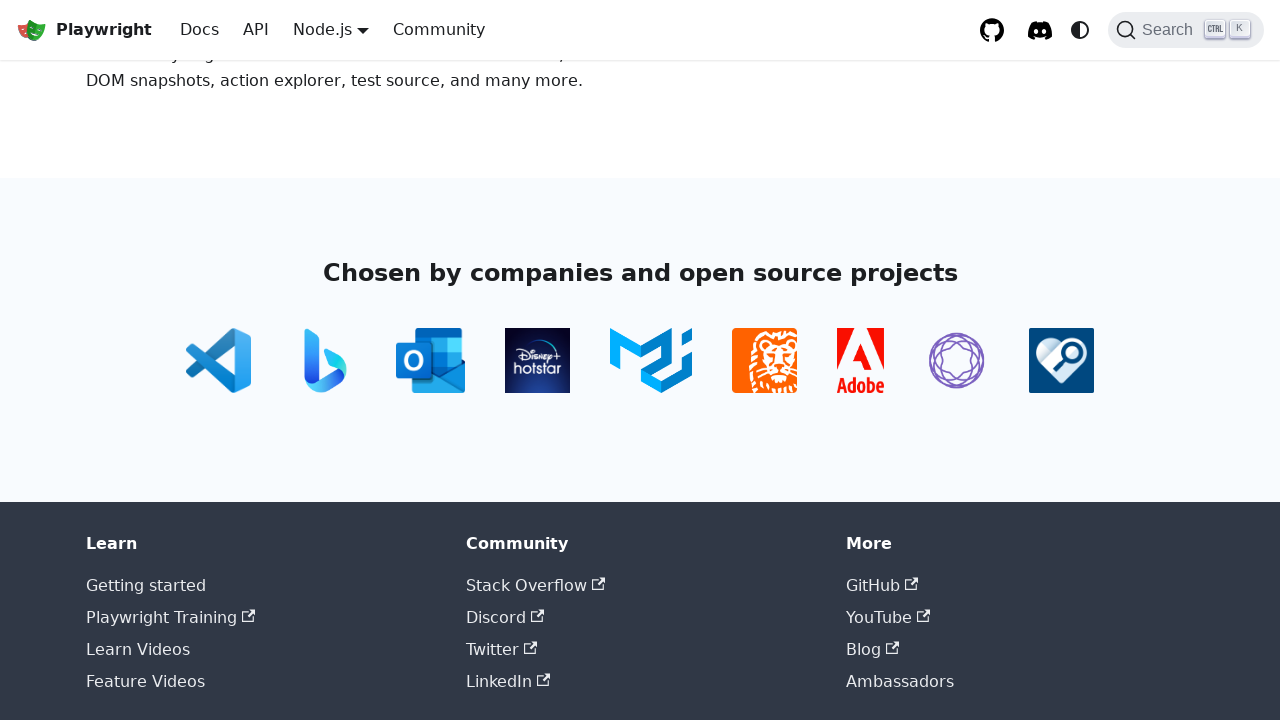